Tests various types of JavaScript alerts including simple alerts, confirmation dialogs, and prompt boxes by accepting, dismissing, and entering text into them

Starting URL: http://demo.automationtesting.in/Alerts.html

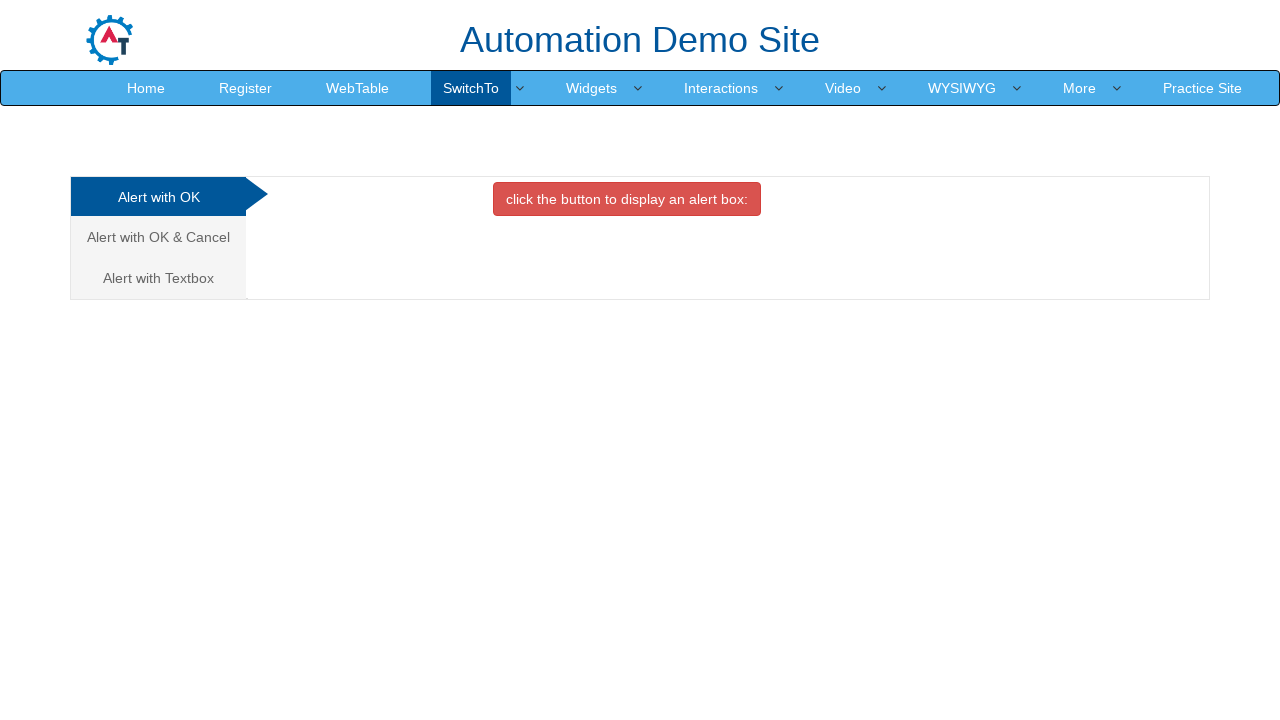

Clicked button to display simple alert at (627, 199) on xpath=//button[contains(text(),'display an')]
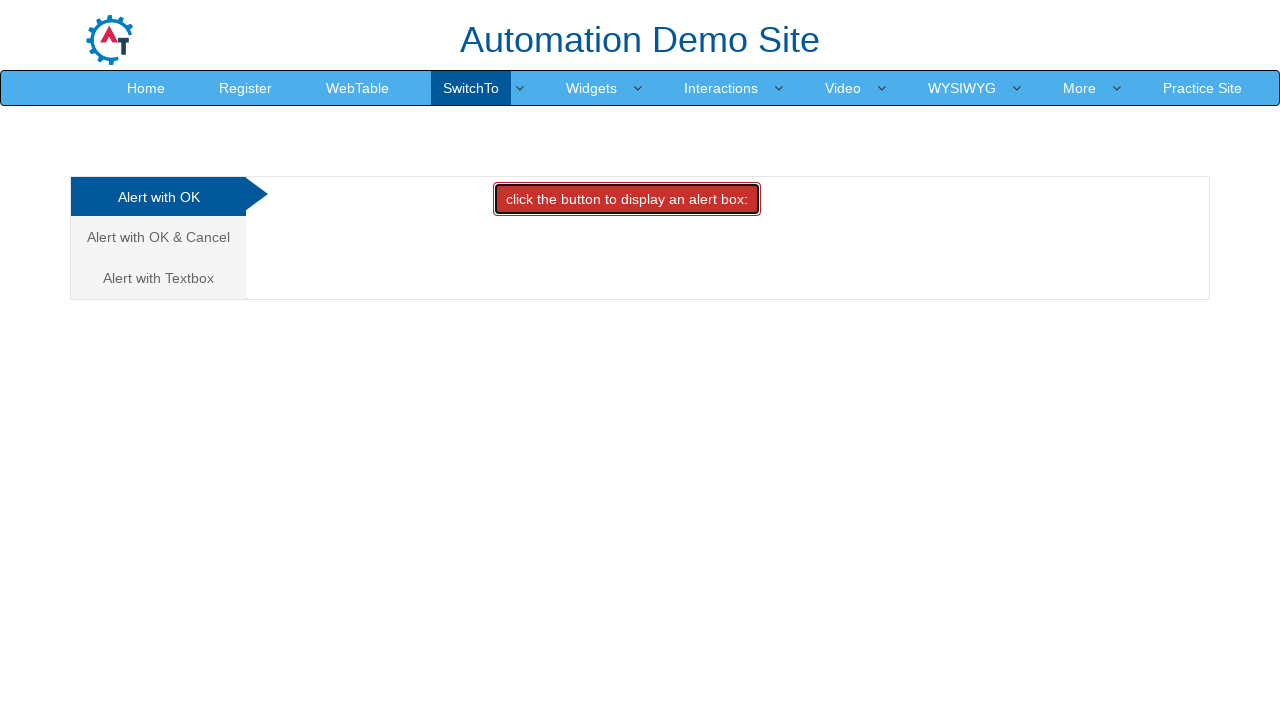

Set up dialog handler to accept alerts
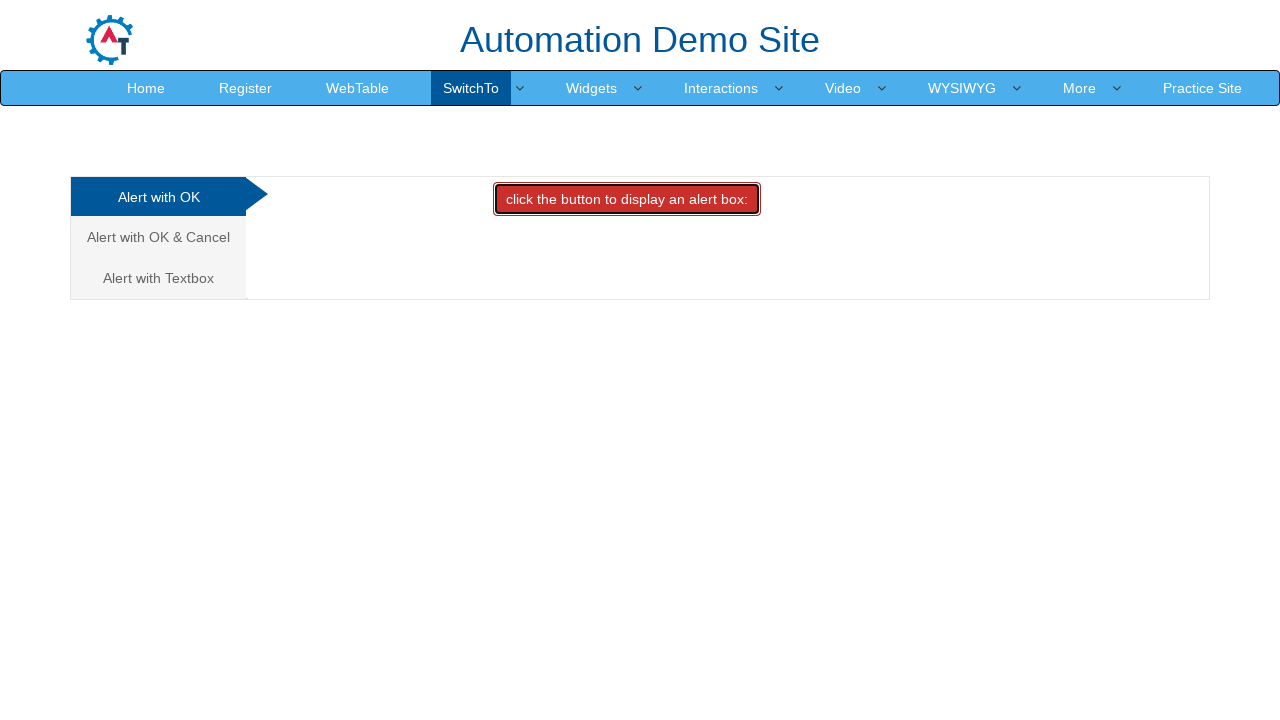

Navigated to Alert with OK & Cancel tab at (158, 237) on (//a[@data-toggle='tab'])[2]
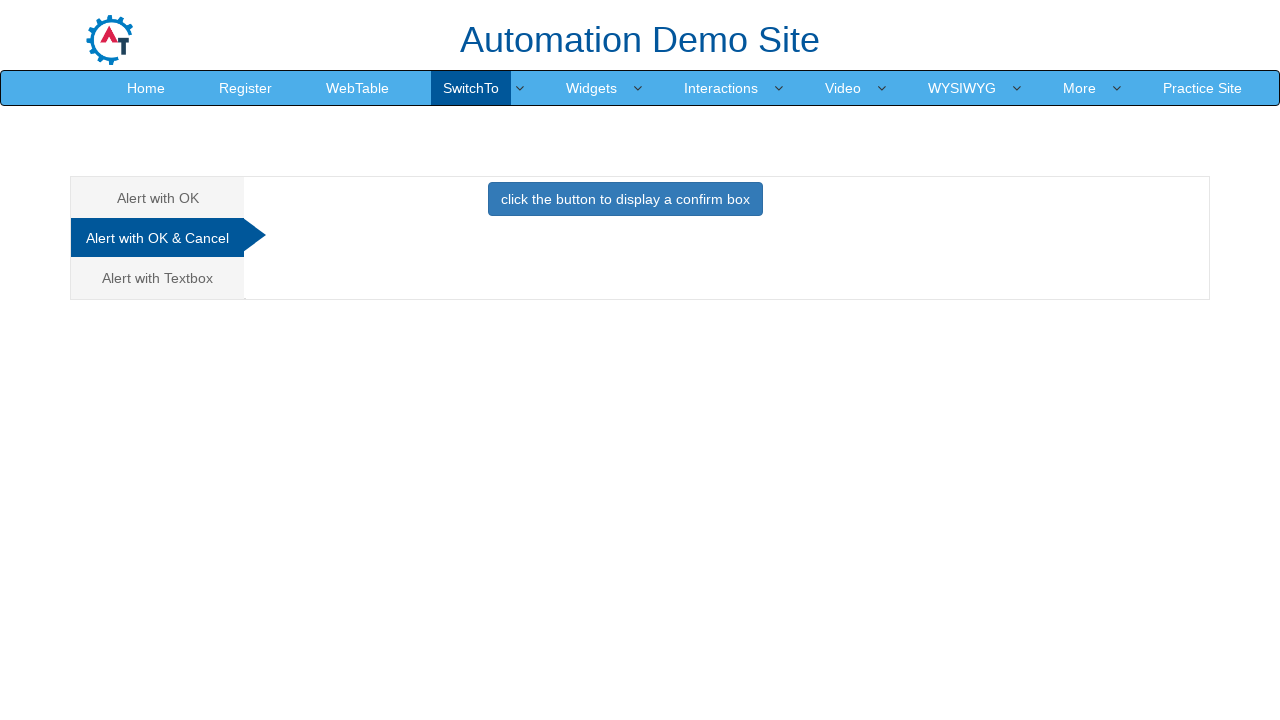

Clicked button to display confirm box at (625, 199) on xpath=//button[@onclick='confirmbox()']
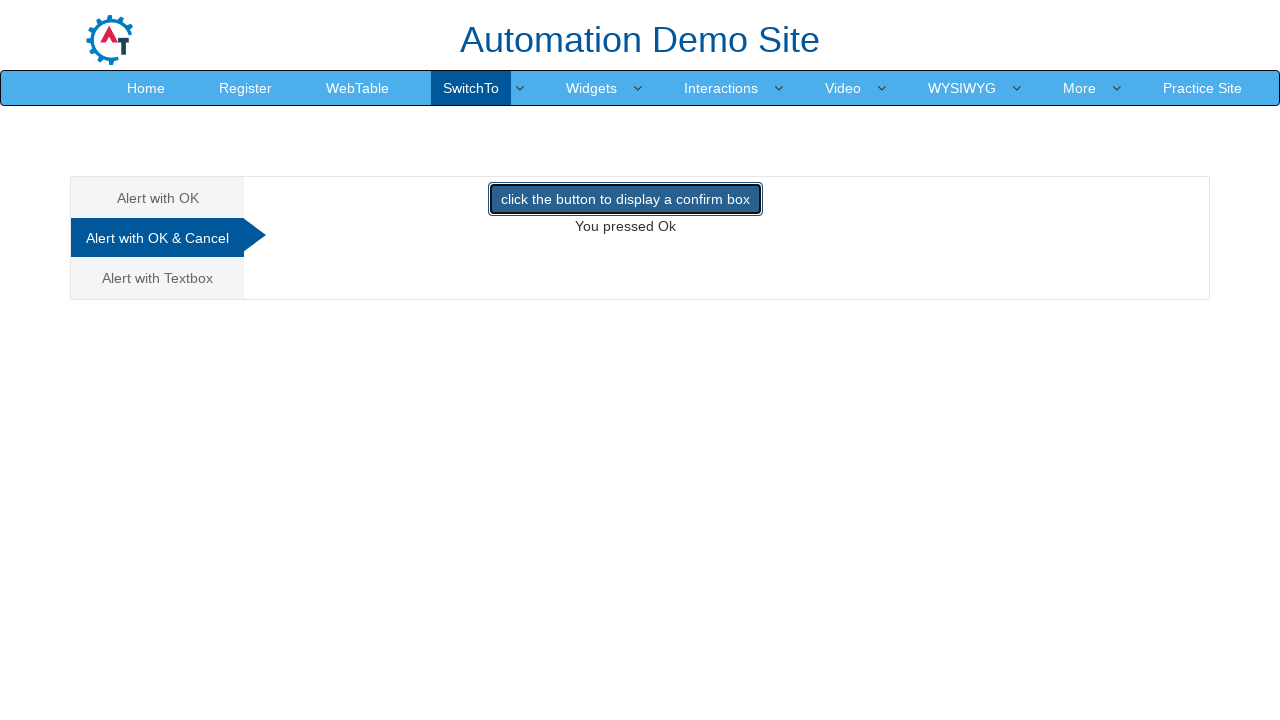

Set up dialog handler to dismiss confirmation dialog
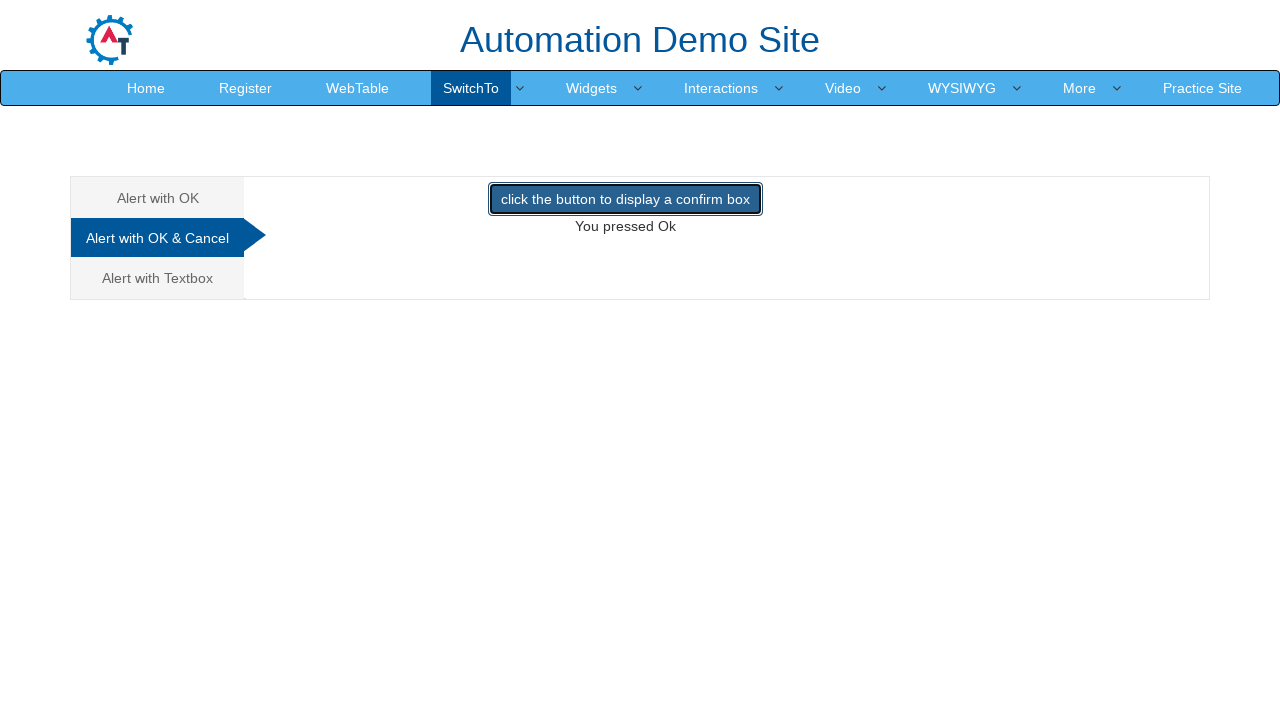

Navigated to Alert with Textbox tab at (158, 278) on (//a[@data-toggle='tab'])[3]
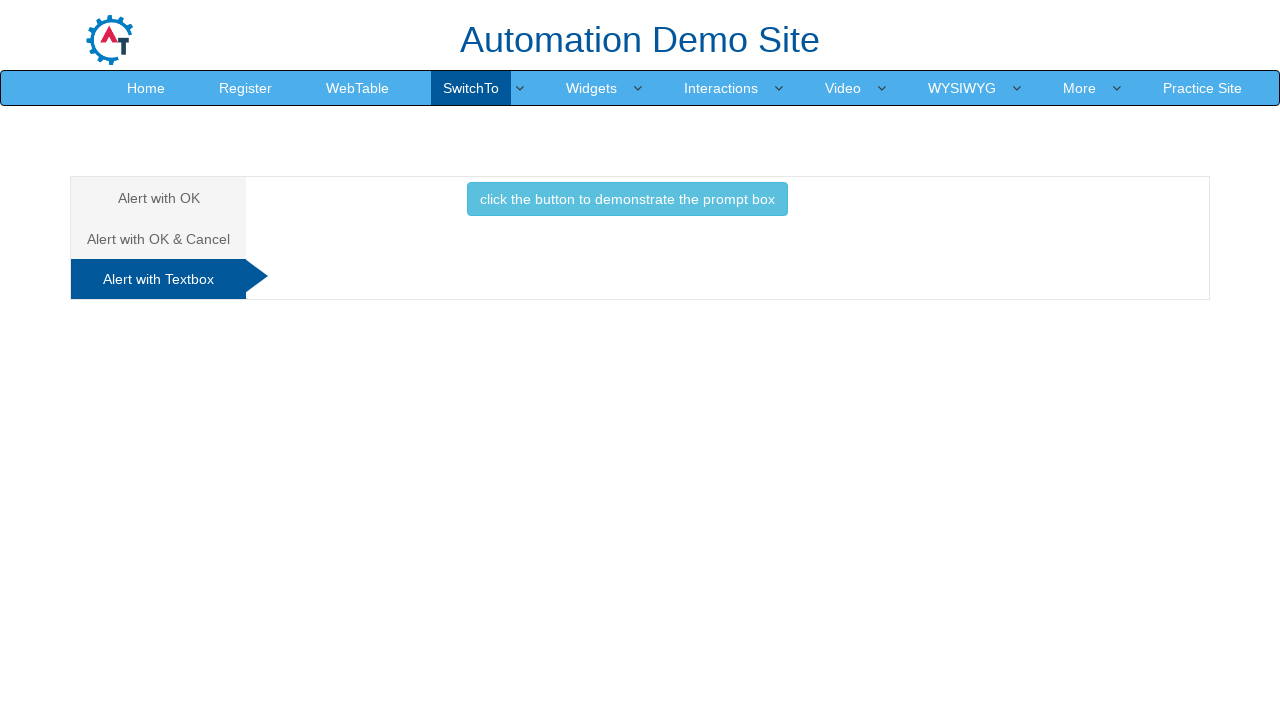

Clicked button to display prompt box at (627, 199) on xpath=//button[text()='click the button to demonstrate the prompt box ']
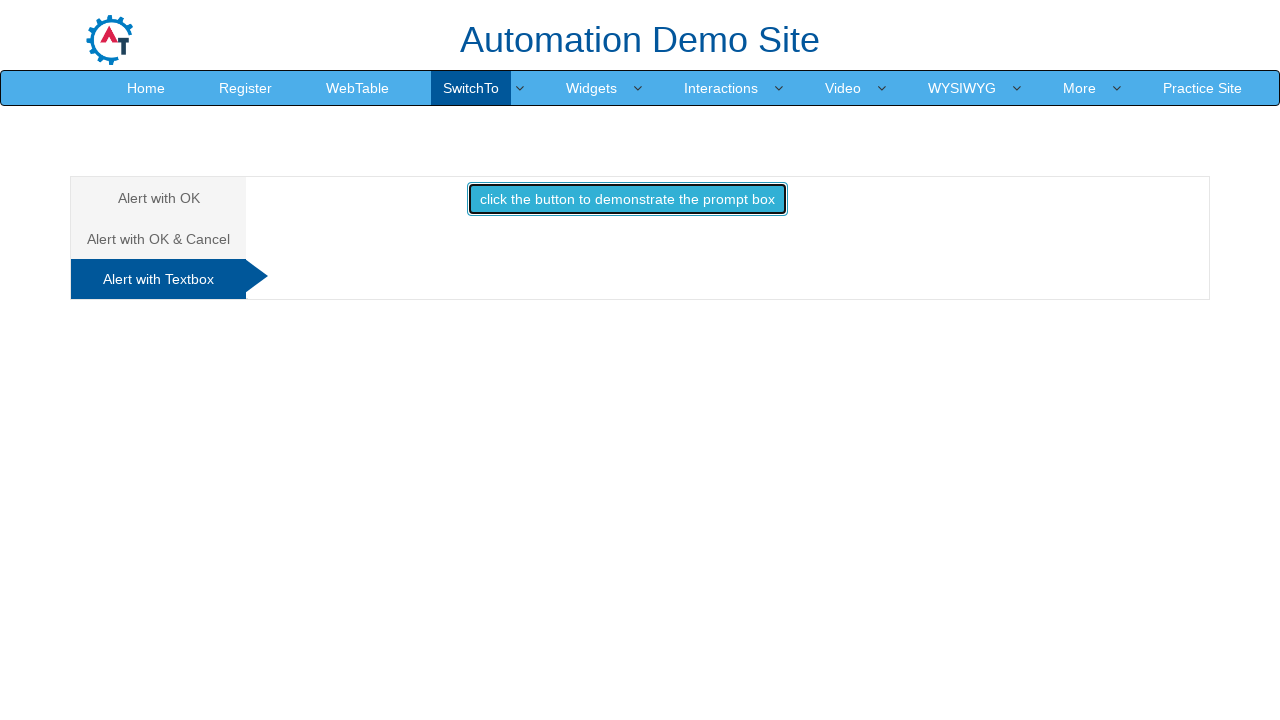

Set up dialog handler to accept prompt with text 'Dinesh is student'
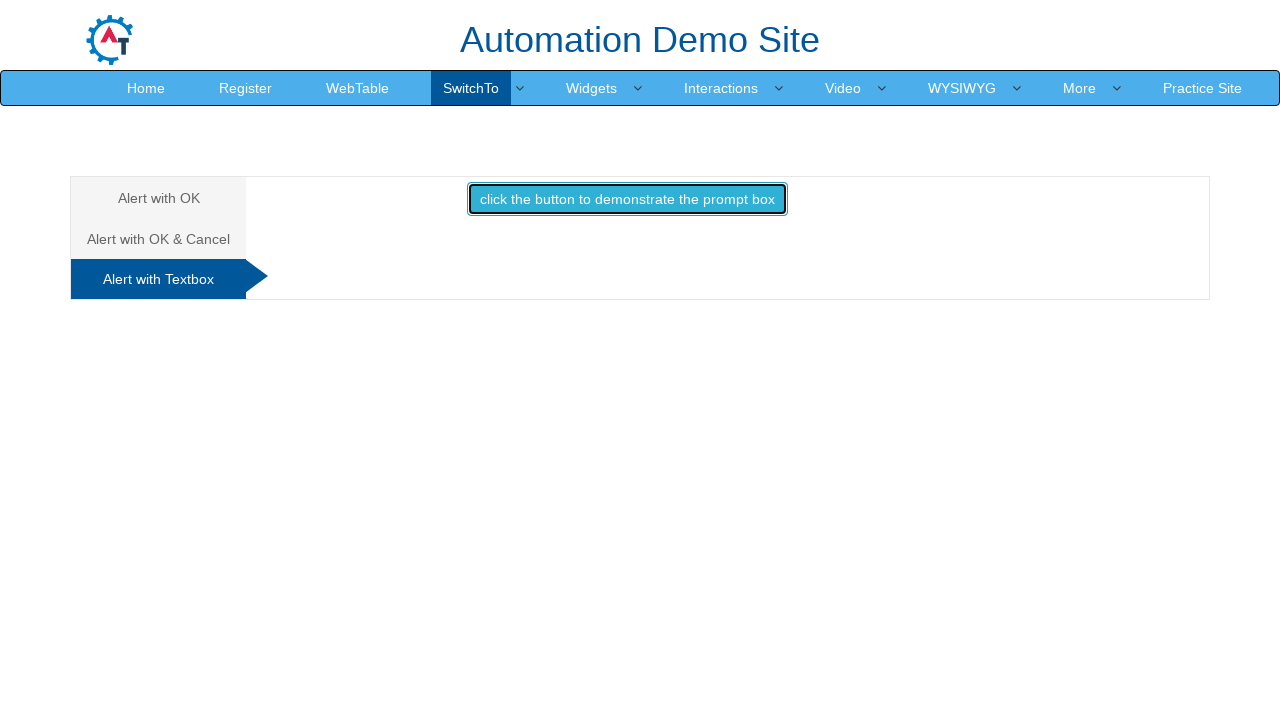

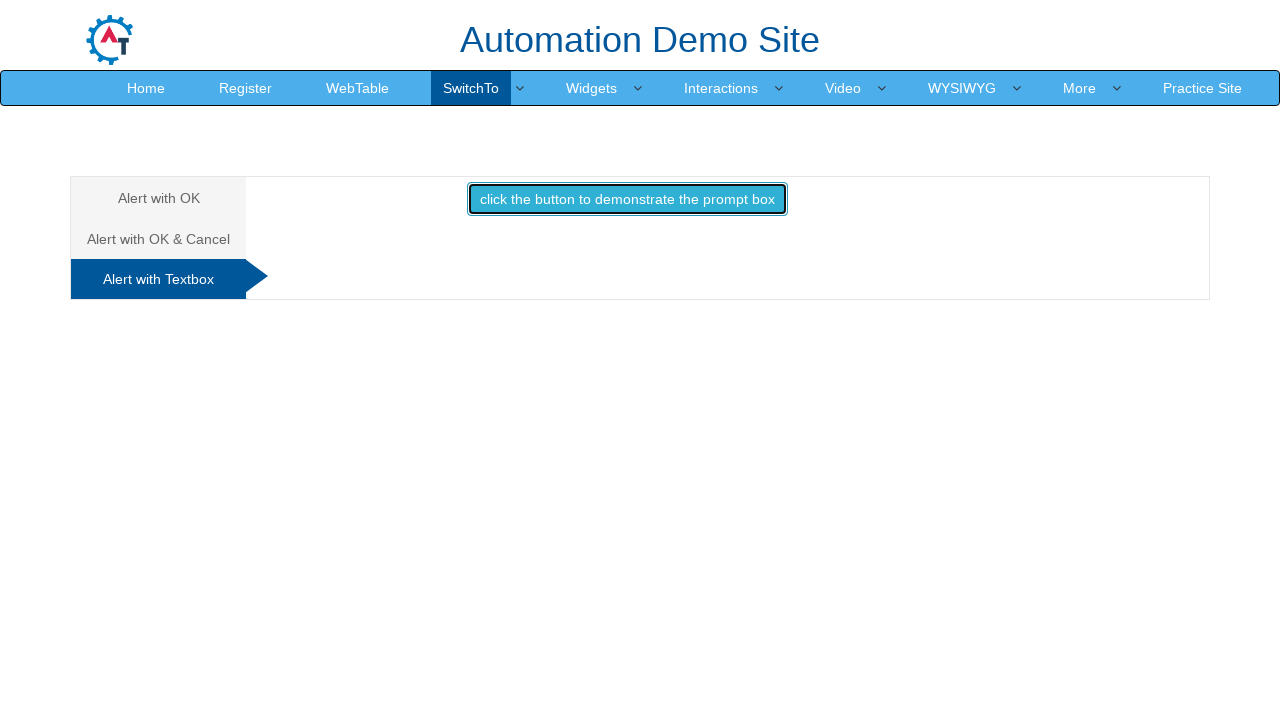